Tests that edits are cancelled when pressing Escape key

Starting URL: https://demo.playwright.dev/todomvc

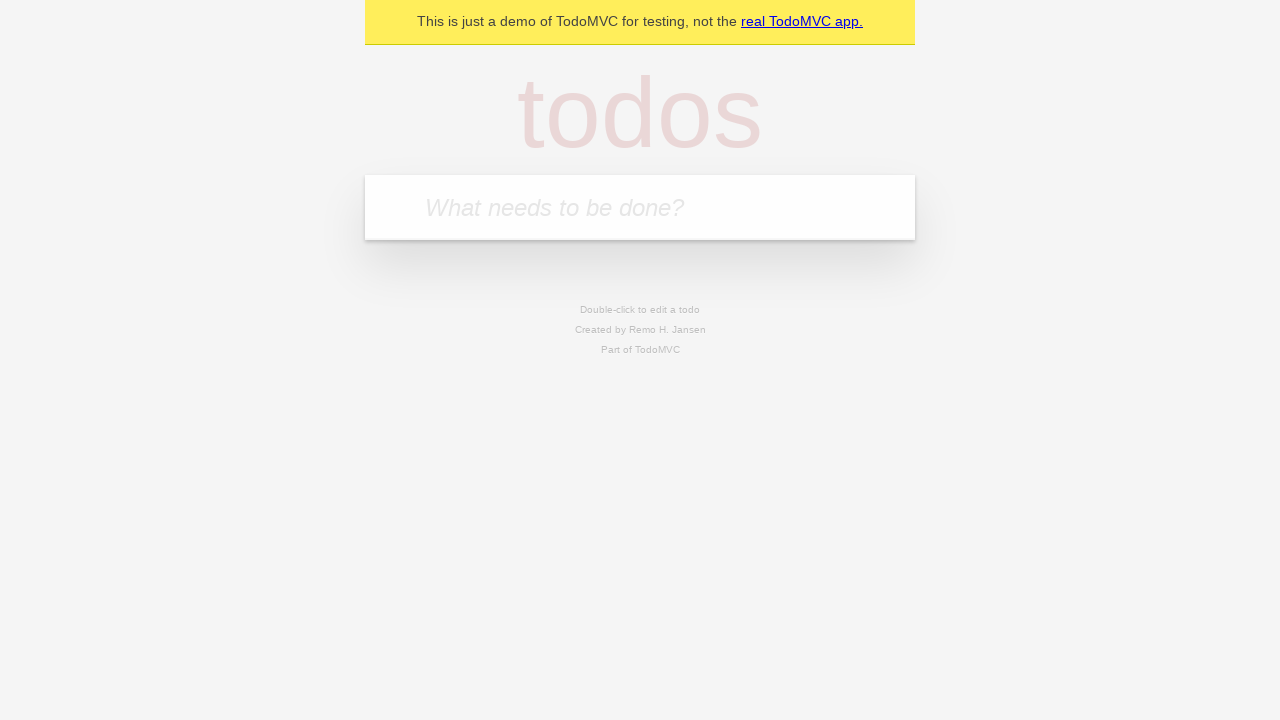

Filled todo input with 'buy some cheese' on internal:attr=[placeholder="What needs to be done?"i]
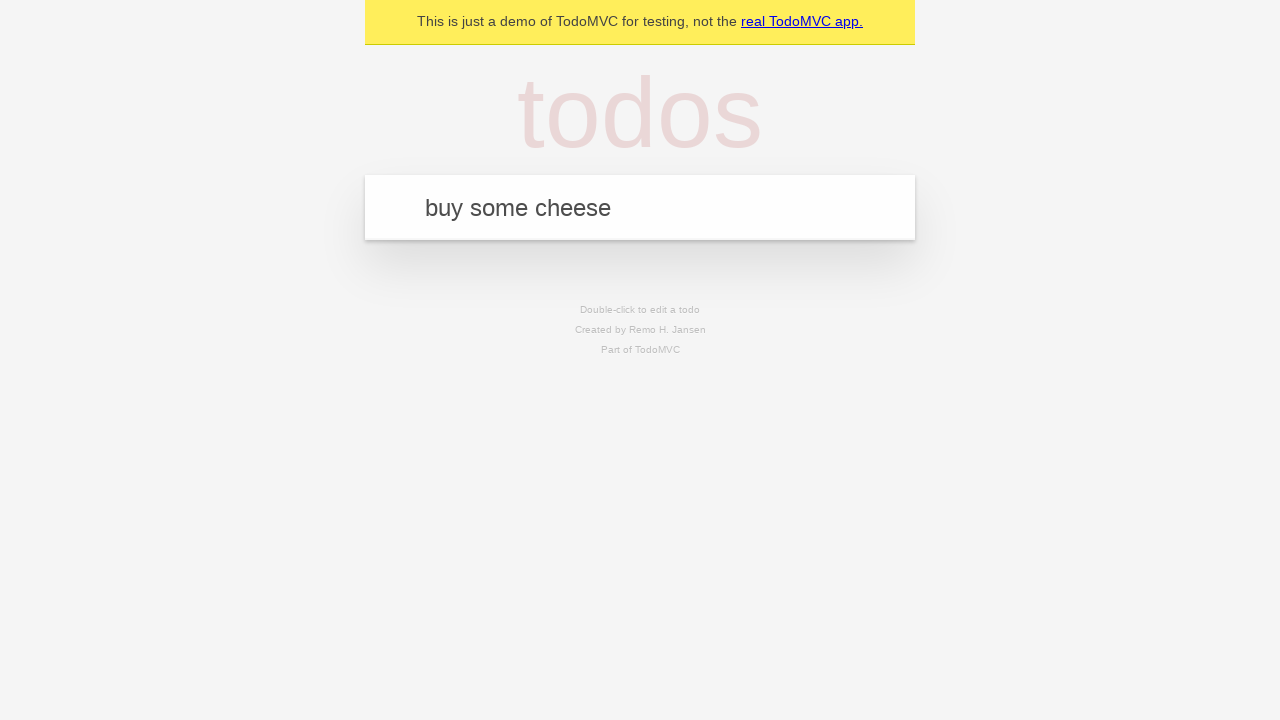

Pressed Enter to create first todo on internal:attr=[placeholder="What needs to be done?"i]
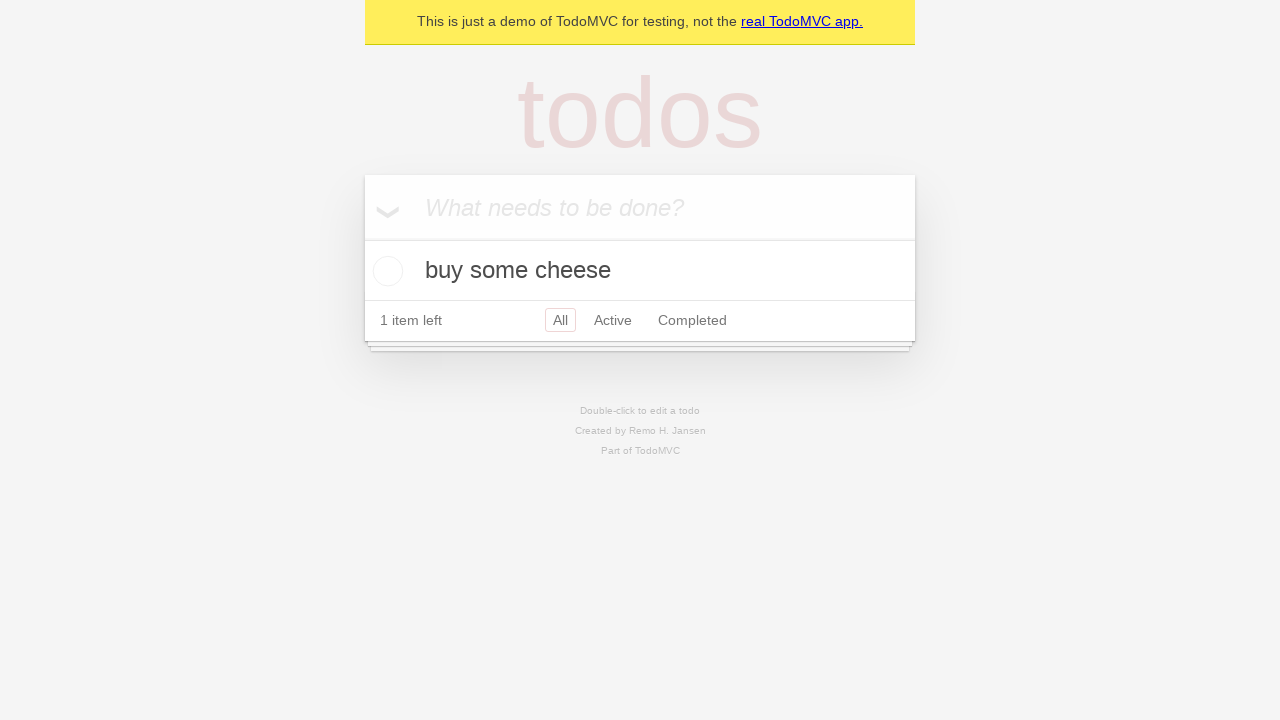

Filled todo input with 'feed the cat' on internal:attr=[placeholder="What needs to be done?"i]
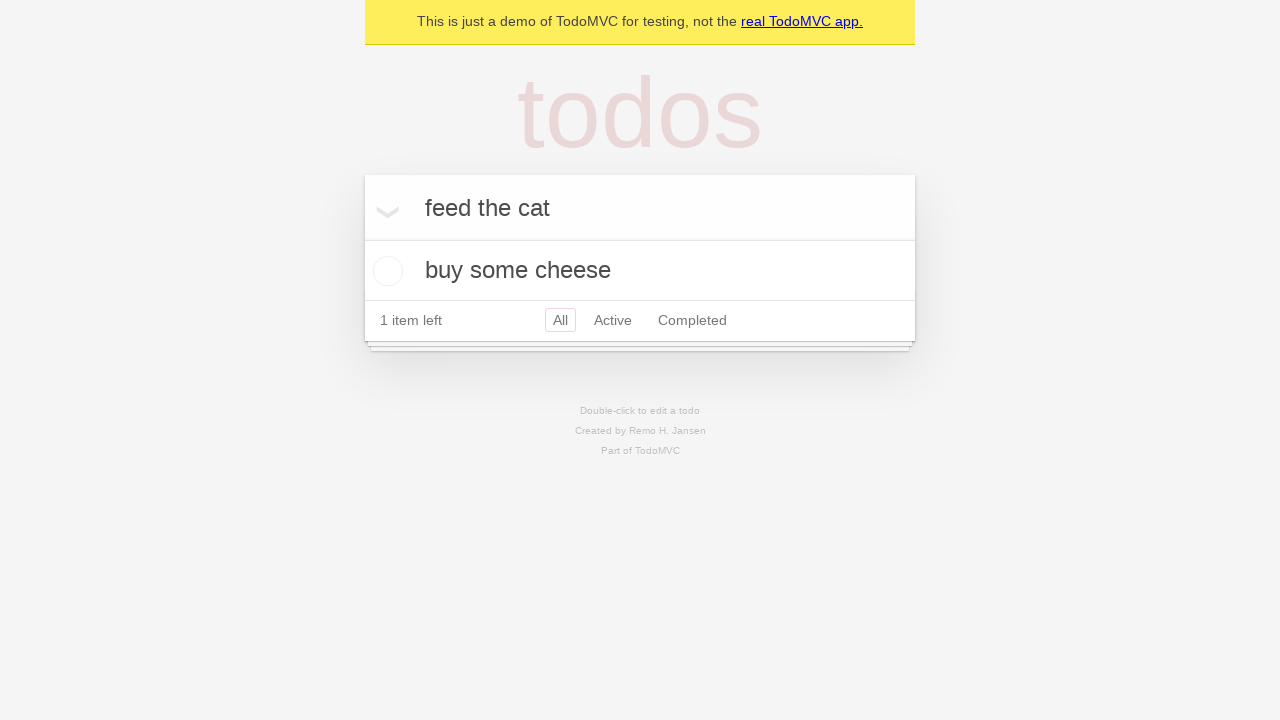

Pressed Enter to create second todo on internal:attr=[placeholder="What needs to be done?"i]
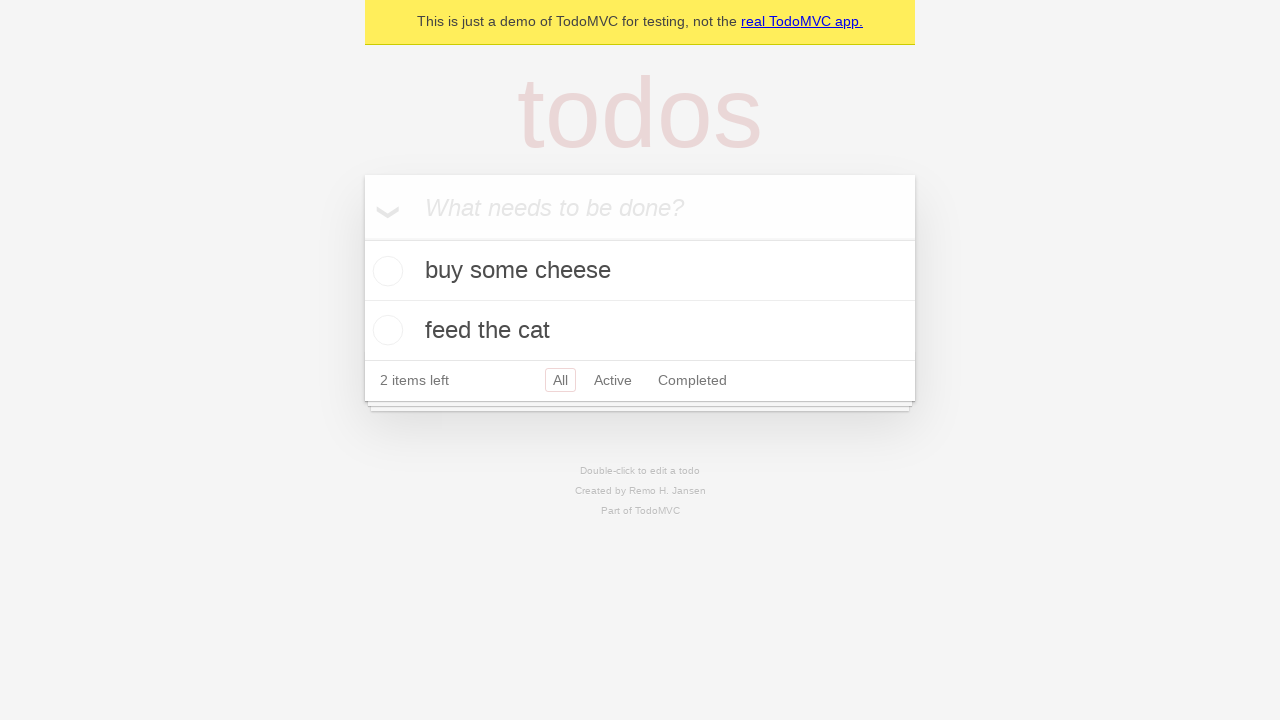

Filled todo input with 'book a doctors appointment' on internal:attr=[placeholder="What needs to be done?"i]
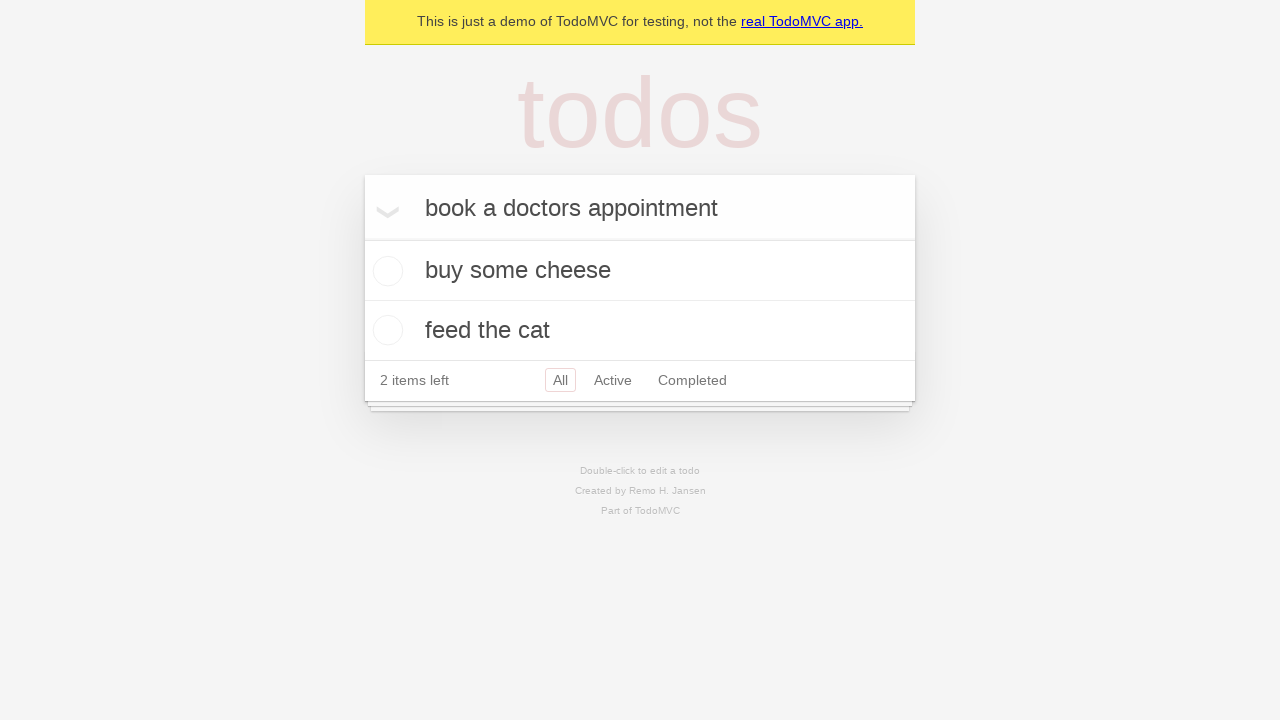

Pressed Enter to create third todo on internal:attr=[placeholder="What needs to be done?"i]
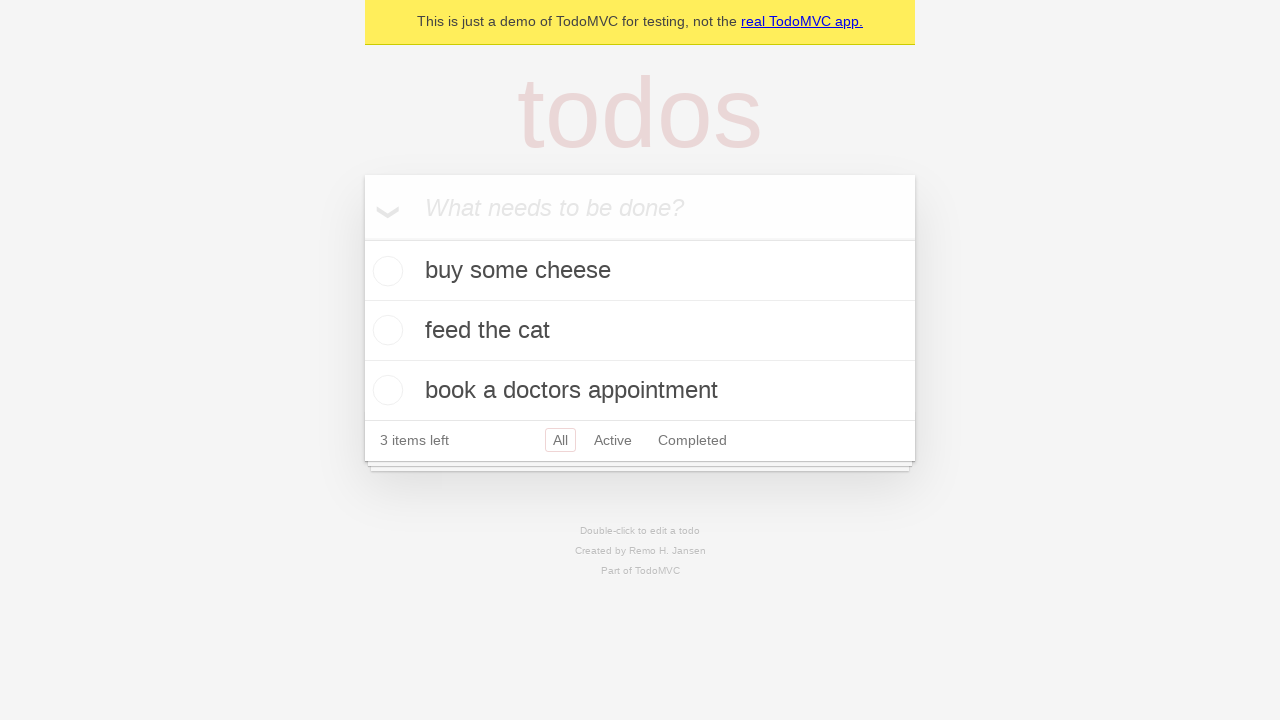

Double-clicked second todo to enter edit mode at (640, 331) on internal:testid=[data-testid="todo-item"s] >> nth=1
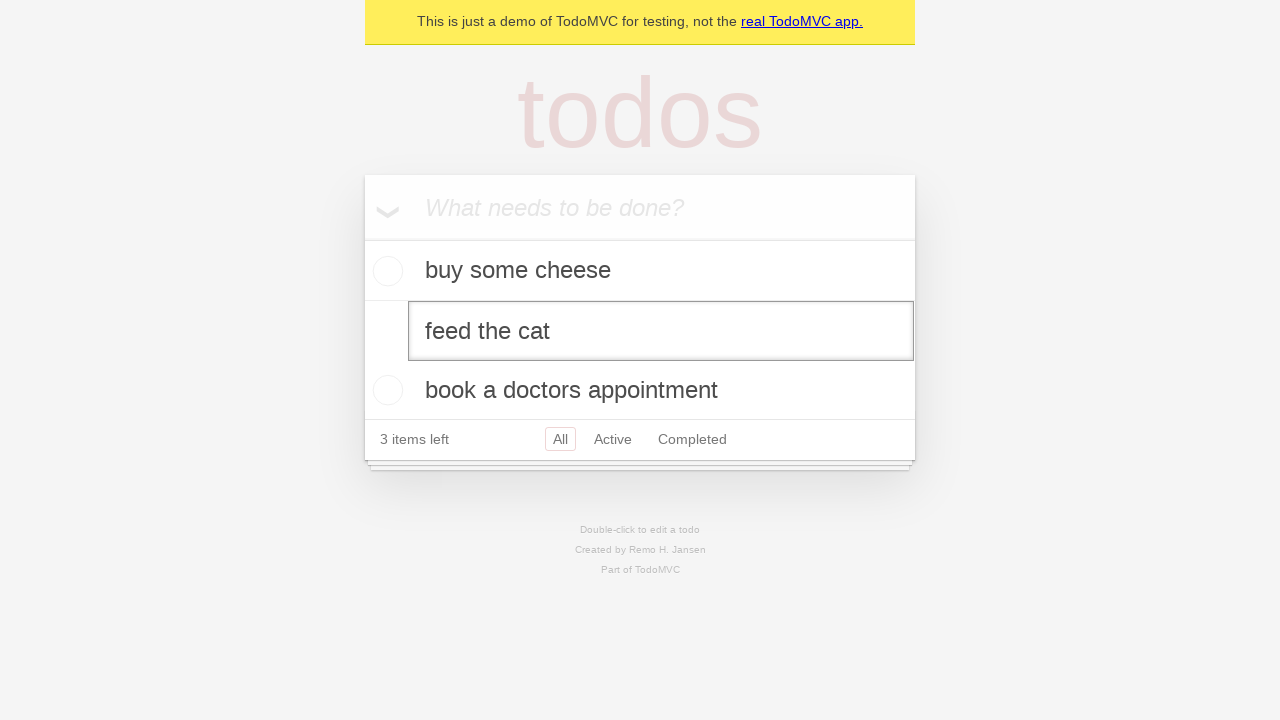

Filled edit field with 'buy some sausages' on internal:testid=[data-testid="todo-item"s] >> nth=1 >> internal:role=textbox[nam
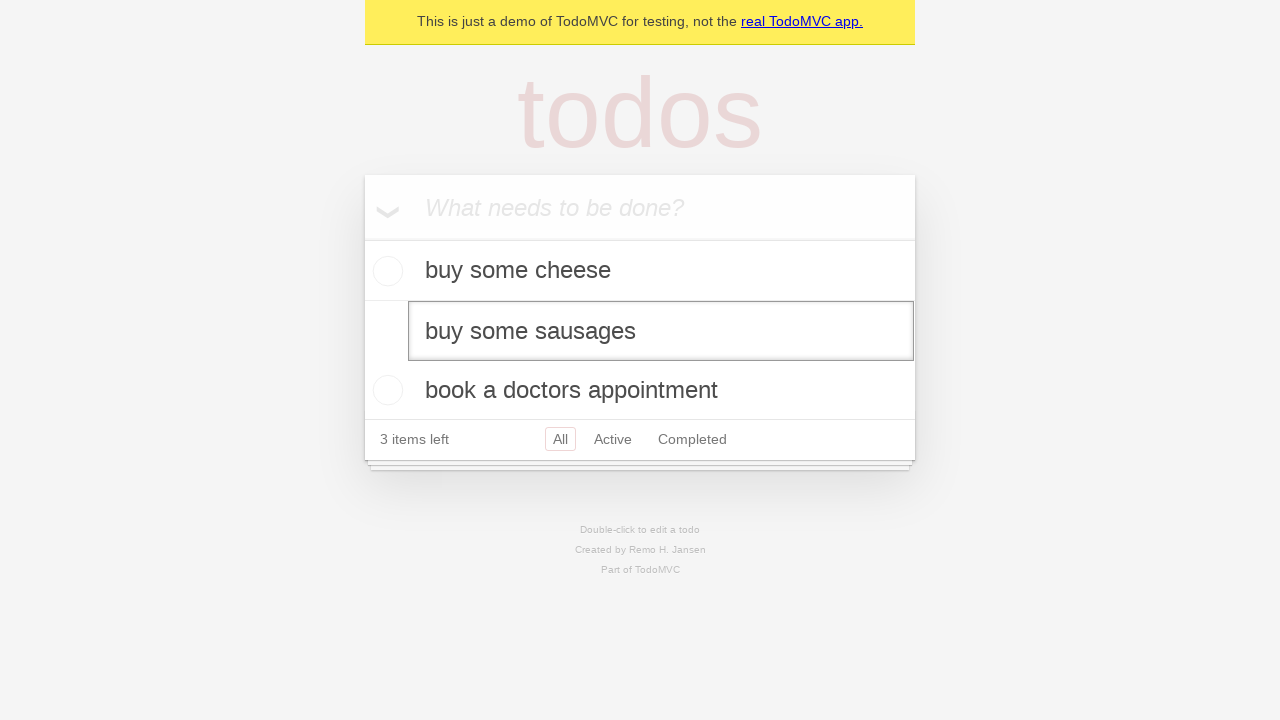

Pressed Escape to cancel edits on internal:testid=[data-testid="todo-item"s] >> nth=1 >> internal:role=textbox[nam
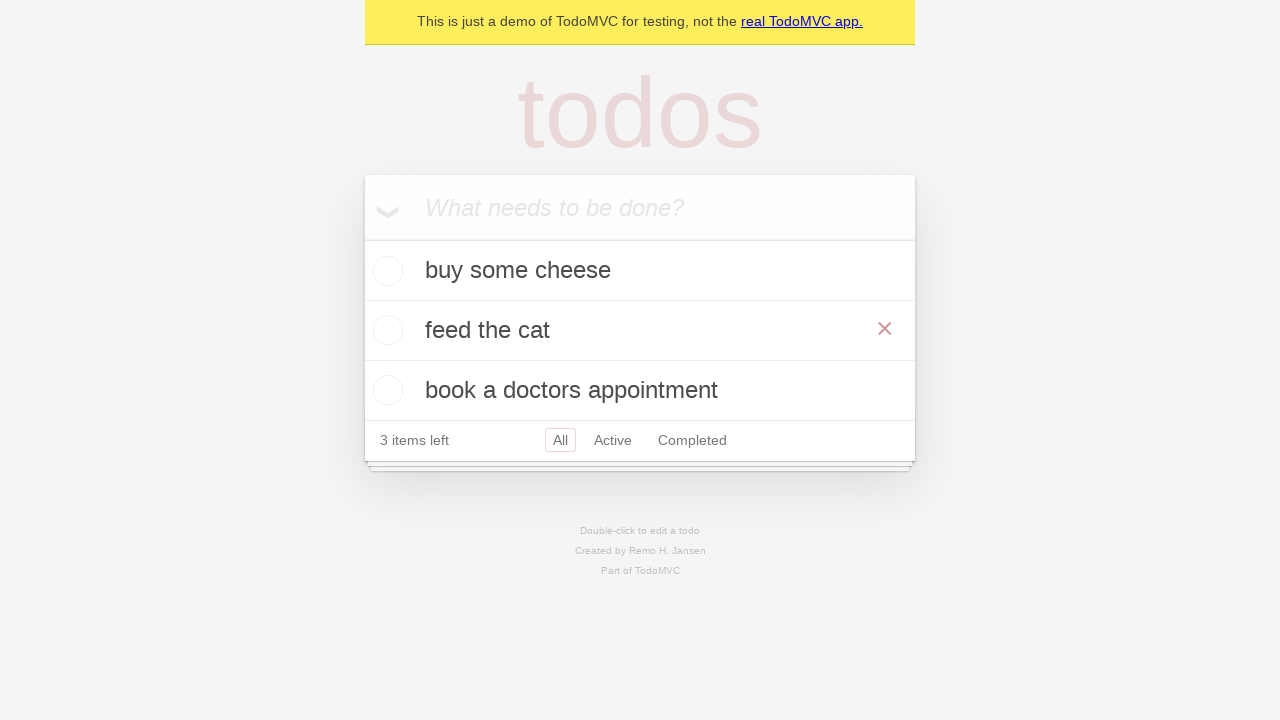

Verified that todo title is displayed (edit cancelled)
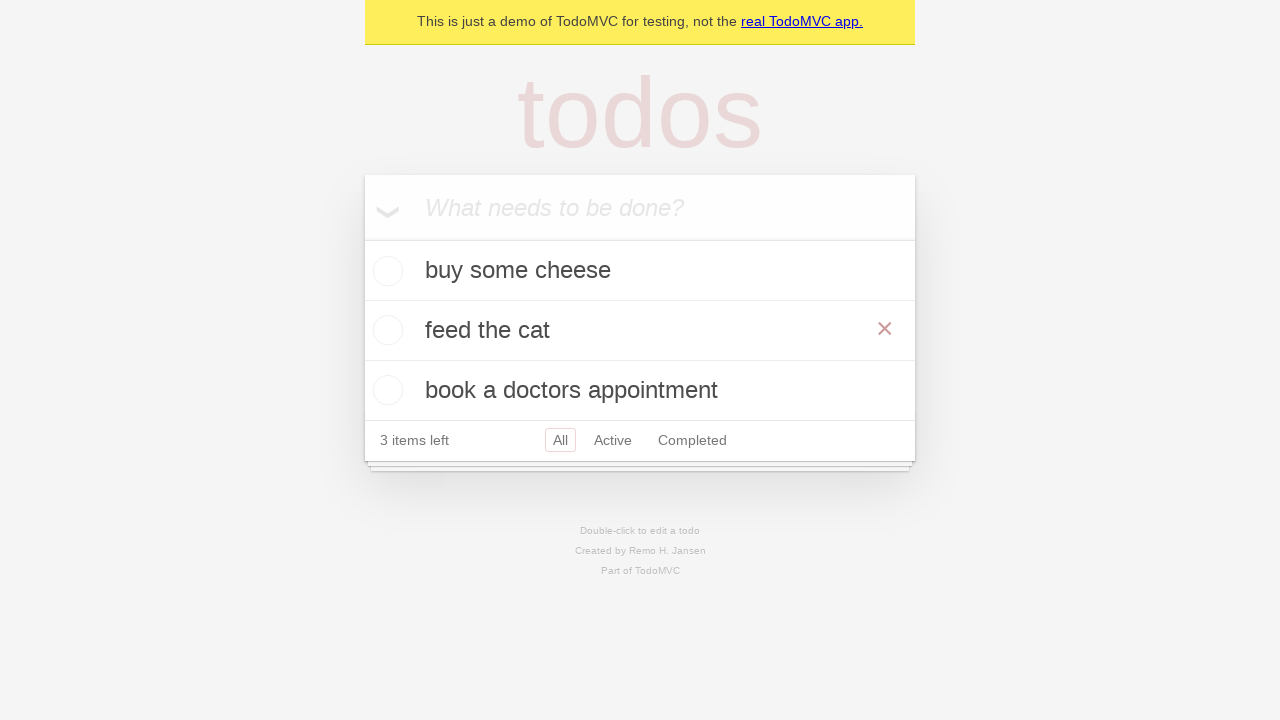

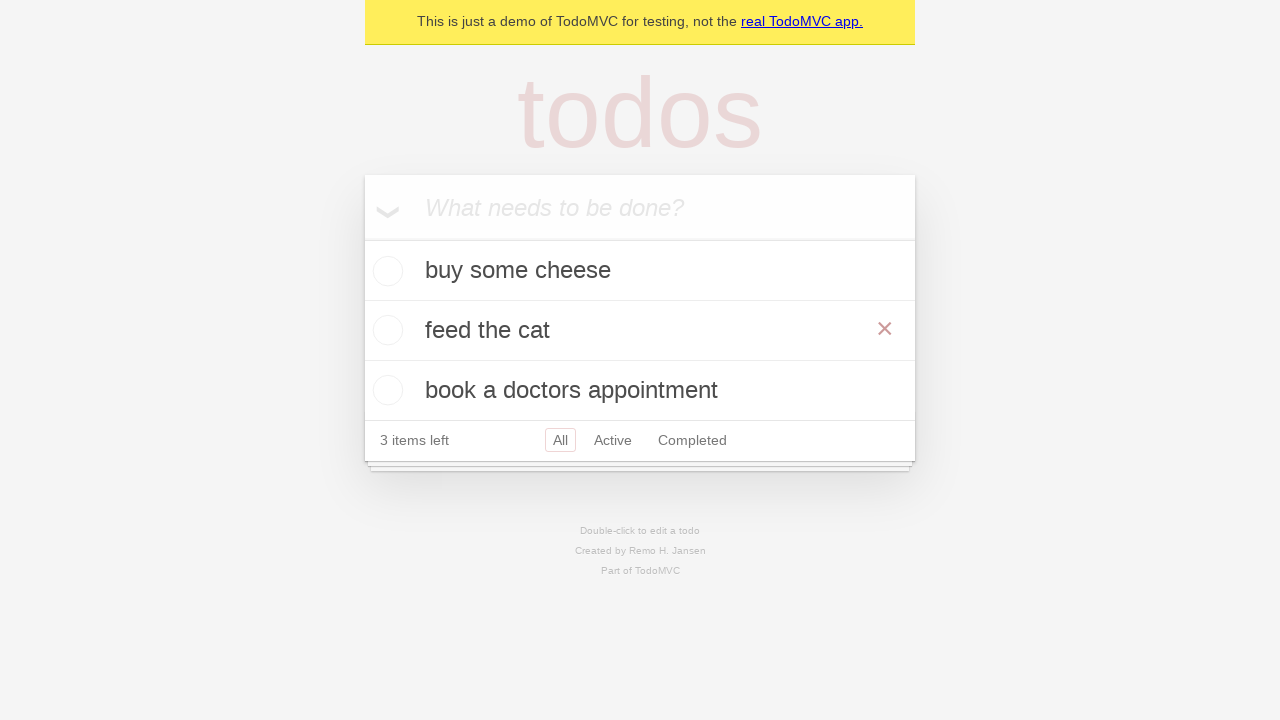